Checks appointment availability at a TTP (Trusted Traveler Programs) location by clicking on the location details and reading the next available appointment text

Starting URL: https://ttp.cbp.dhs.gov/schedulerui/schedule-interview/location?lang=en&vo=true&service=UP

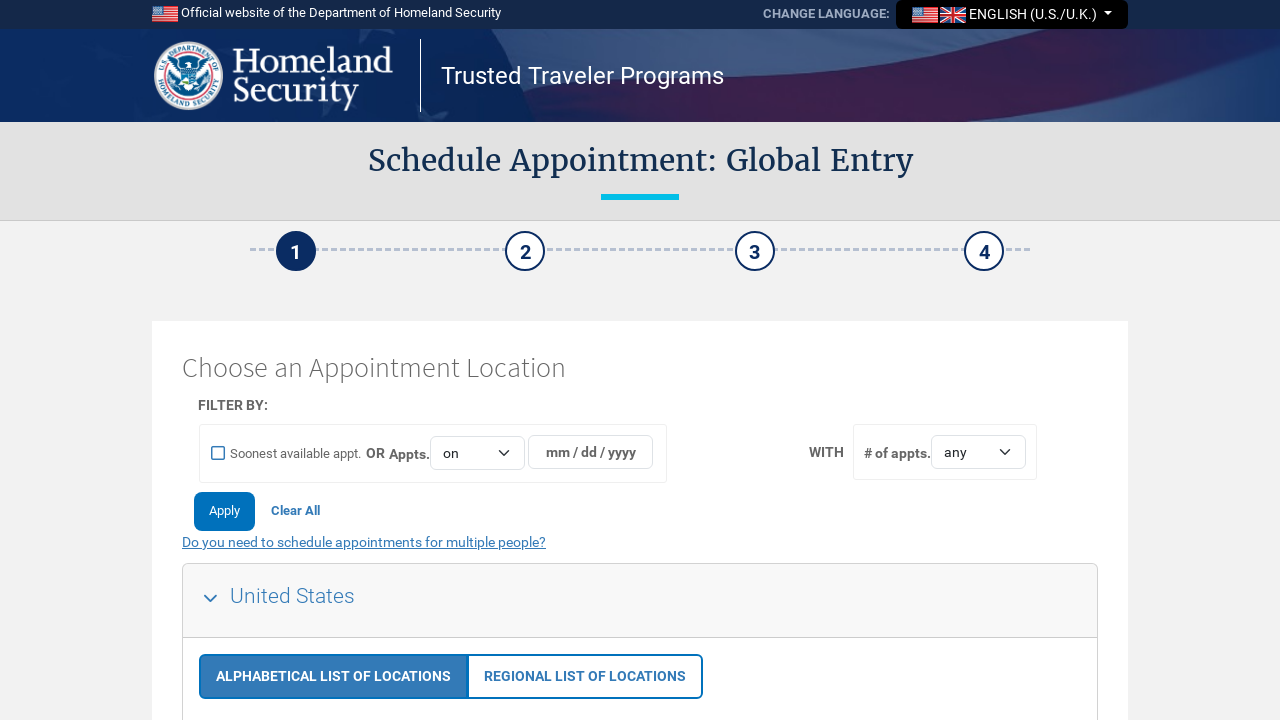

Clicked on San Francisco (US34) location details at (253, 360) on #centerDetailsUS34
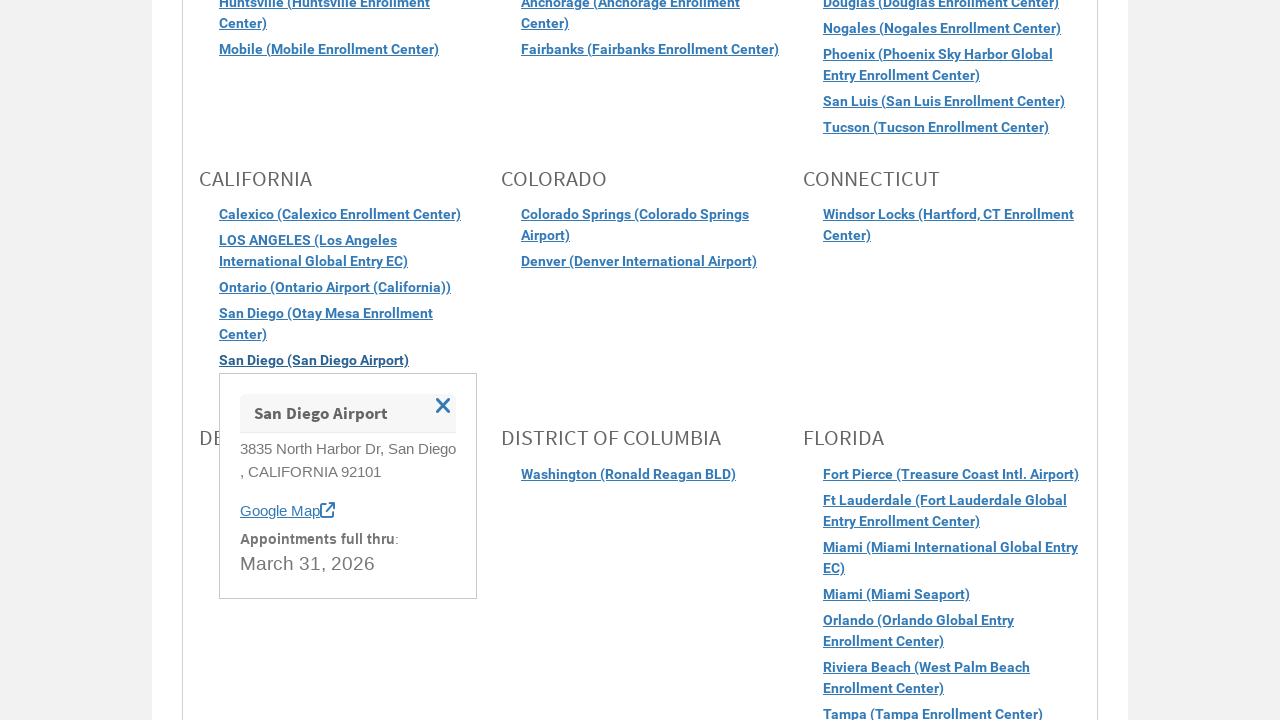

Waited for appointment information to load
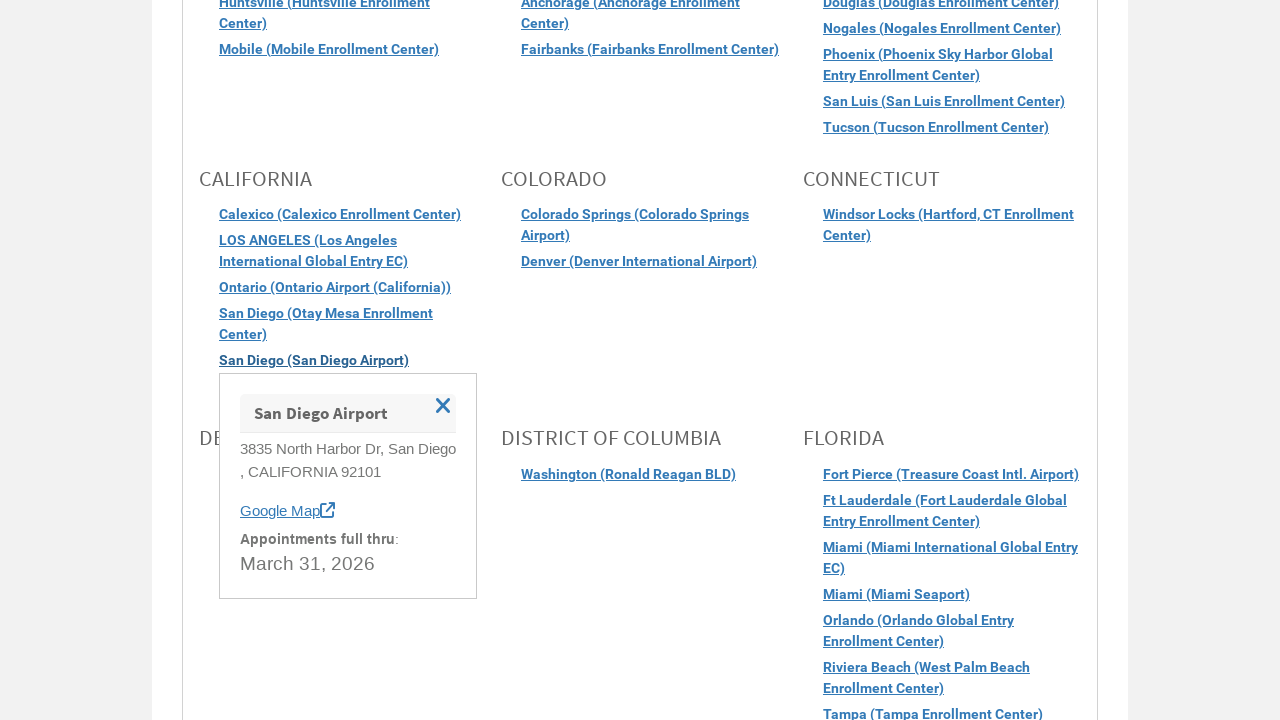

Retrieved appointment availability text
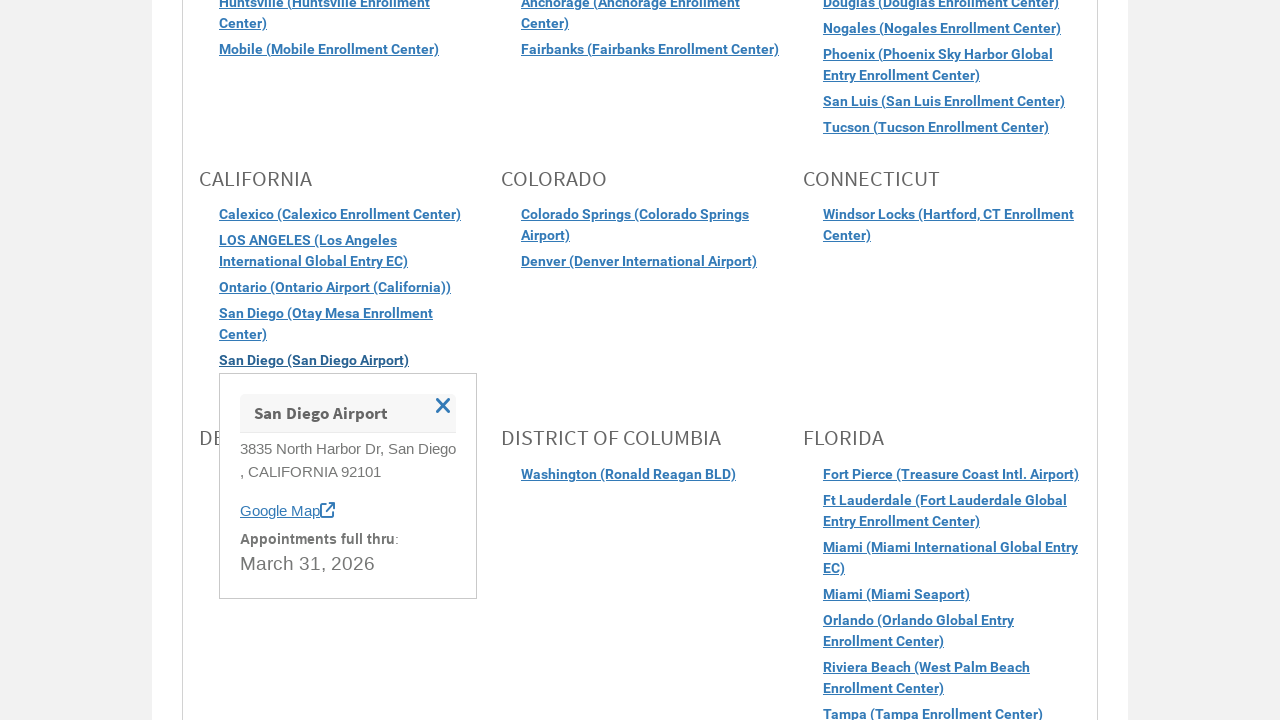

Appointment available: Appointments full thru: March 31, 2026
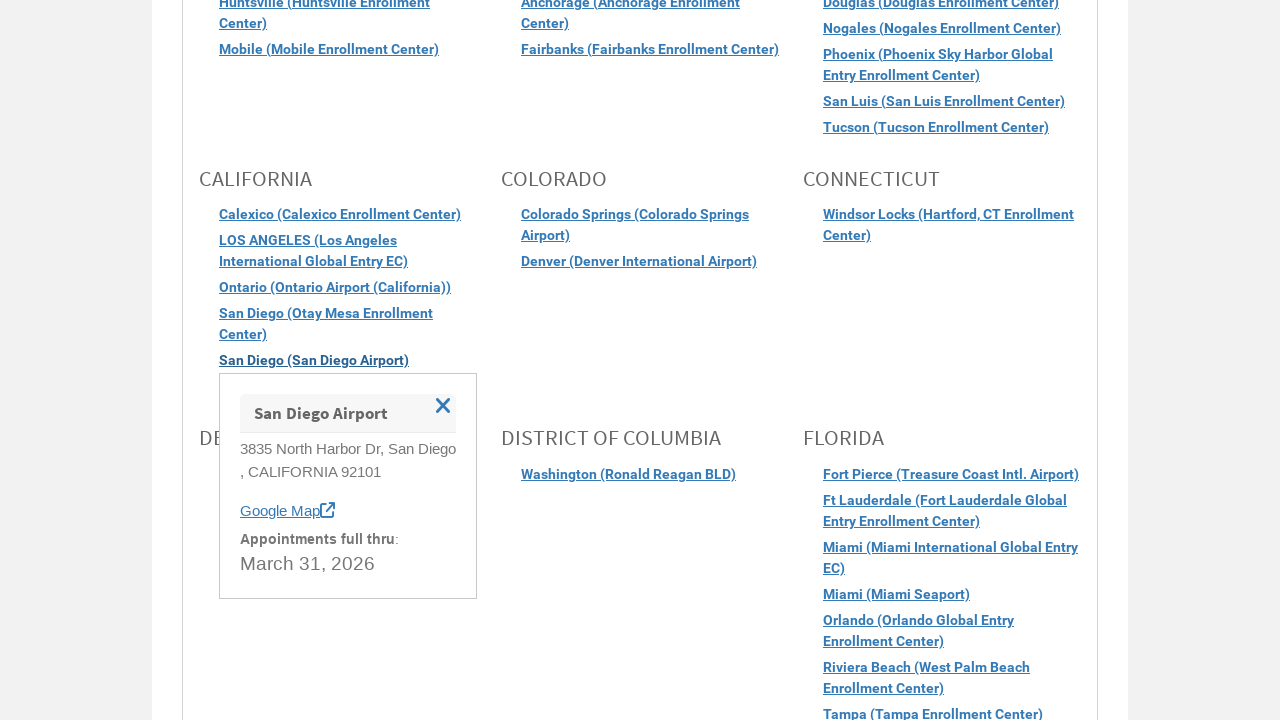

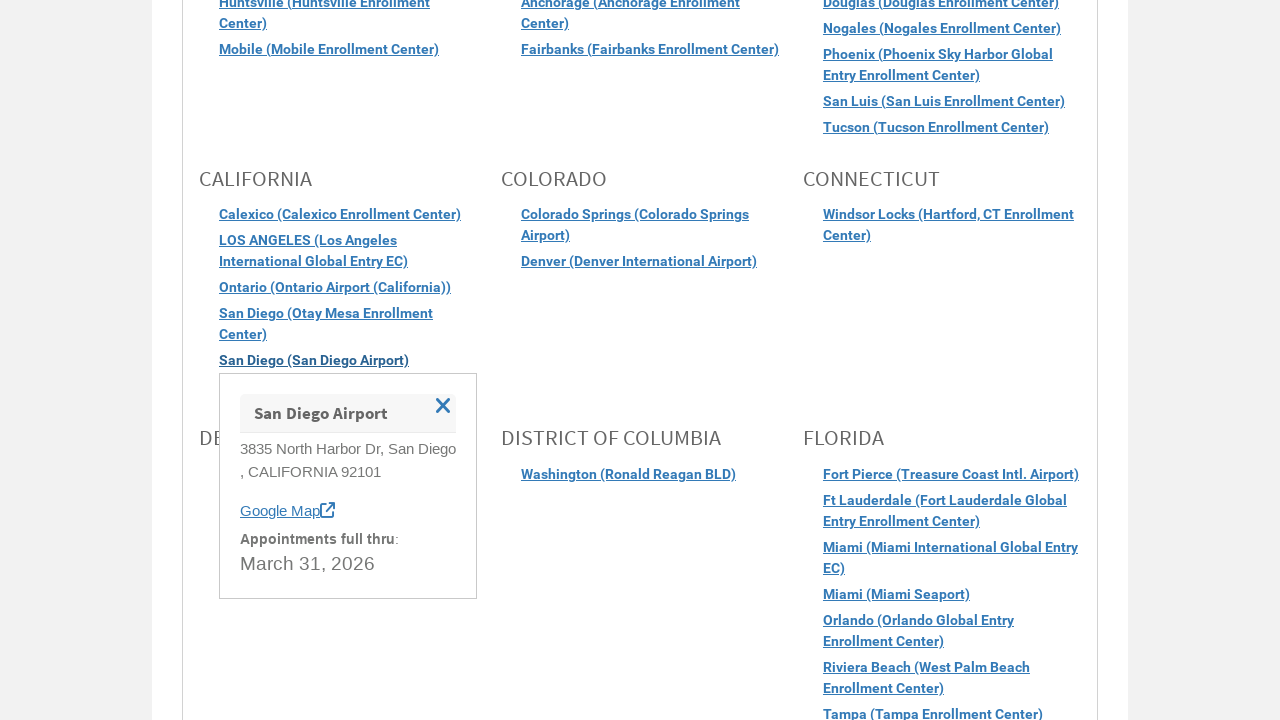